Tests a math challenge form by reading a value from the page, calculating a mathematical result (log of absolute value of 12*sin(x)), entering the answer, checking required checkboxes, and submitting the form.

Starting URL: http://suninjuly.github.io/math.html

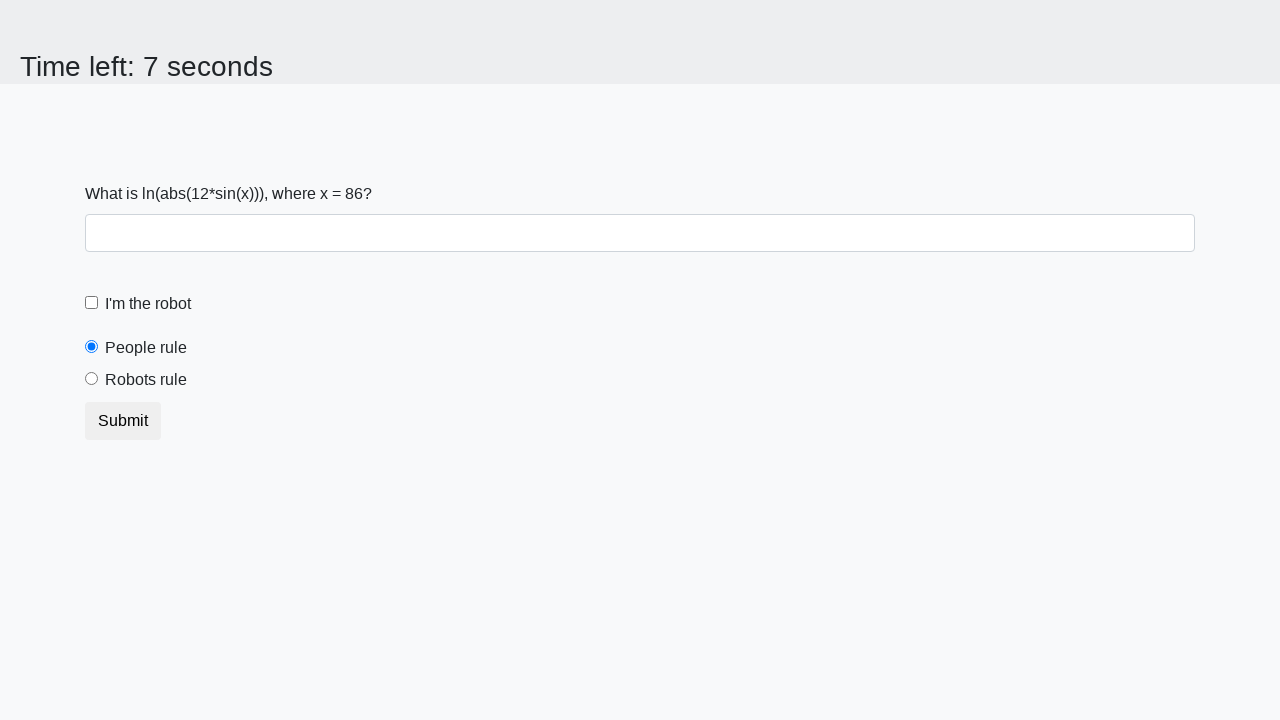

Located and read the input value from #input_value element
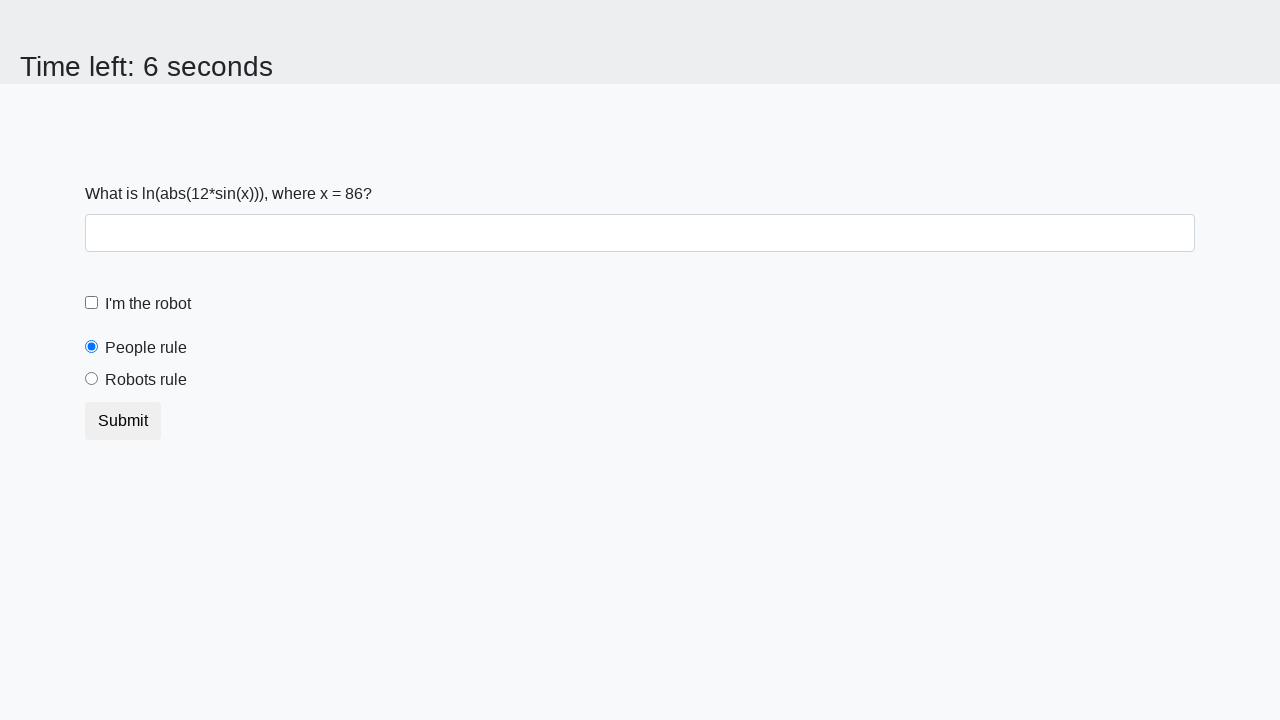

Calculated mathematical result: log(abs(12*sin(86))) = 2.40527717431001
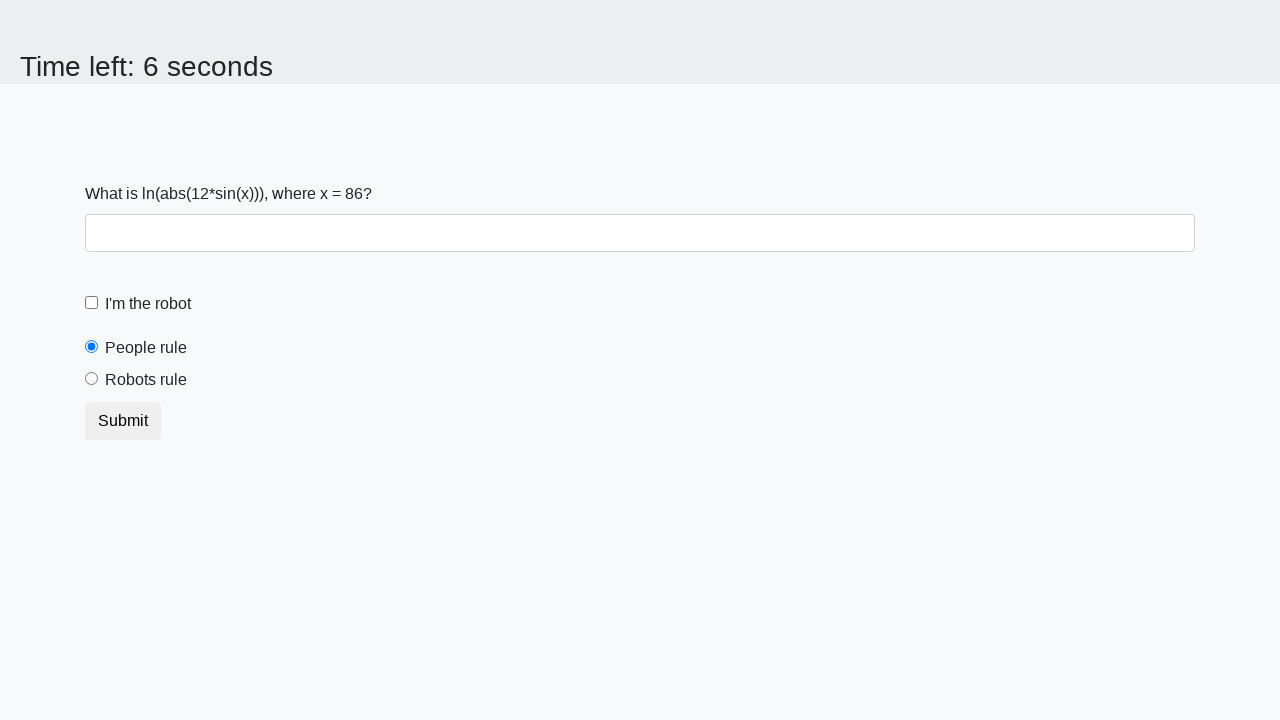

Filled answer field with calculated value: 2.40527717431001 on #answer
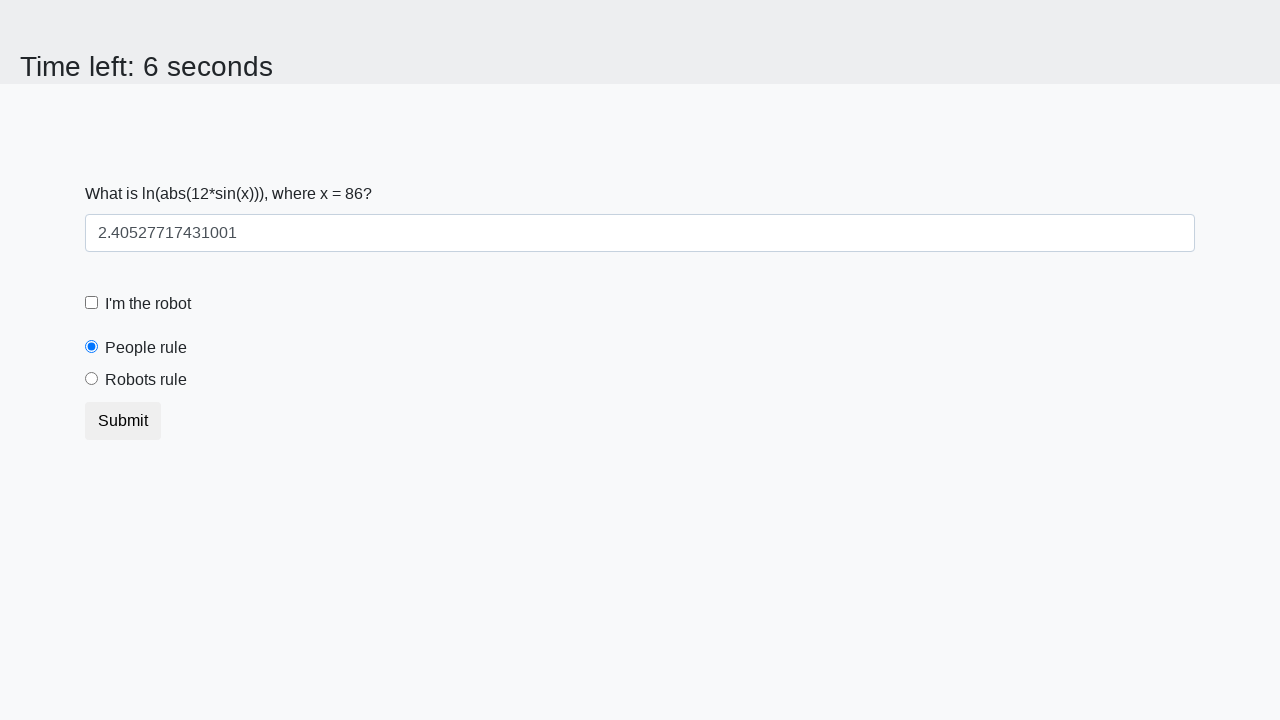

Clicked the robot checkbox at (148, 304) on [for='robotCheckbox']
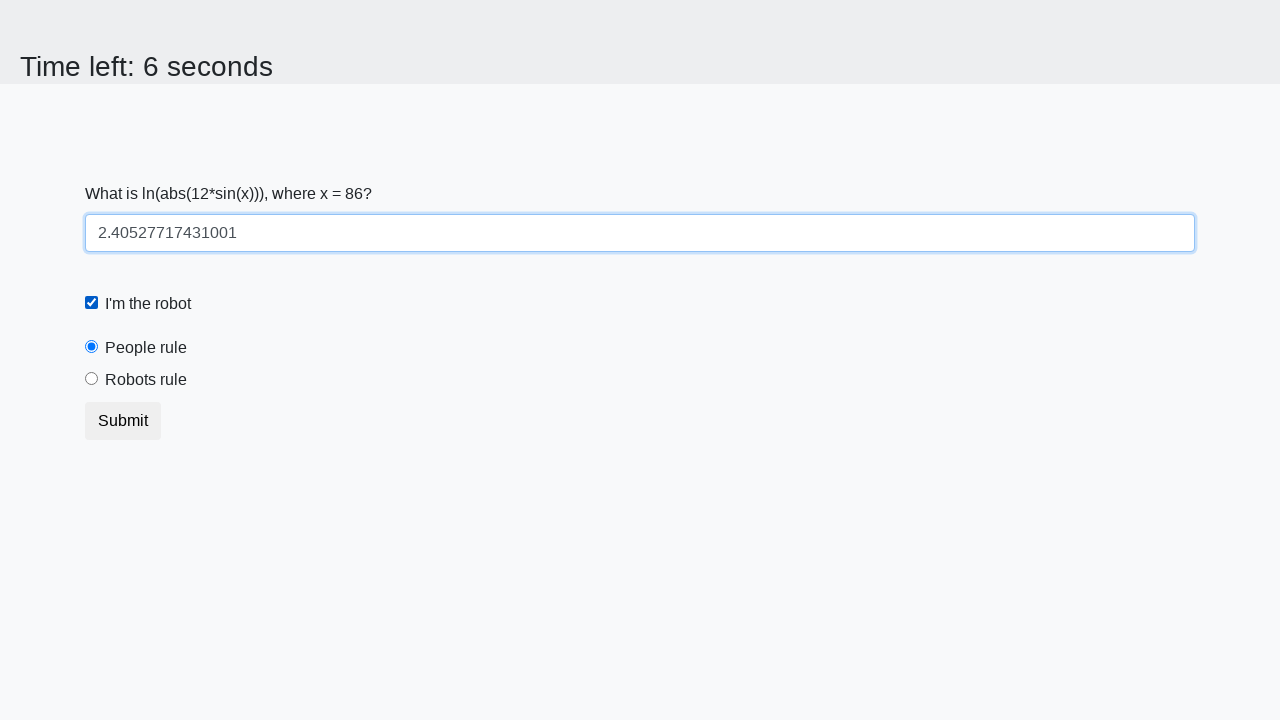

Clicked the robots rule radio button at (146, 380) on [for='robotsRule']
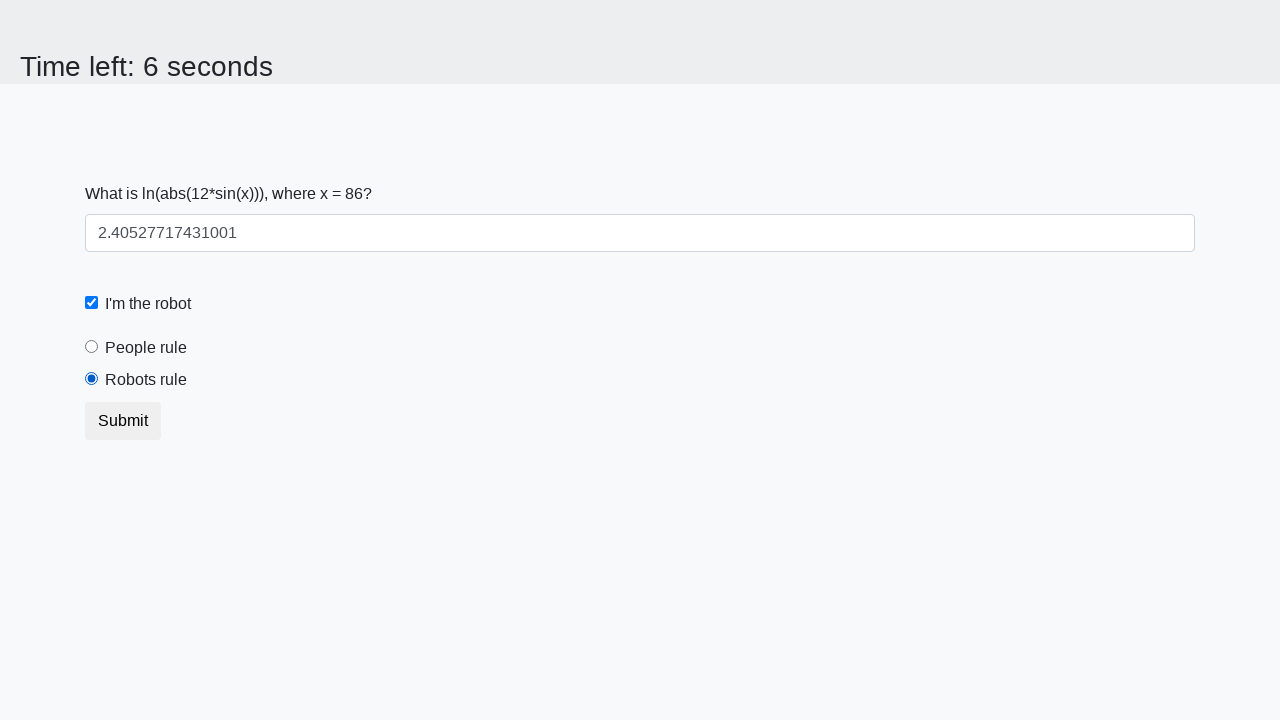

Clicked the submit button to submit the form at (123, 421) on button.btn
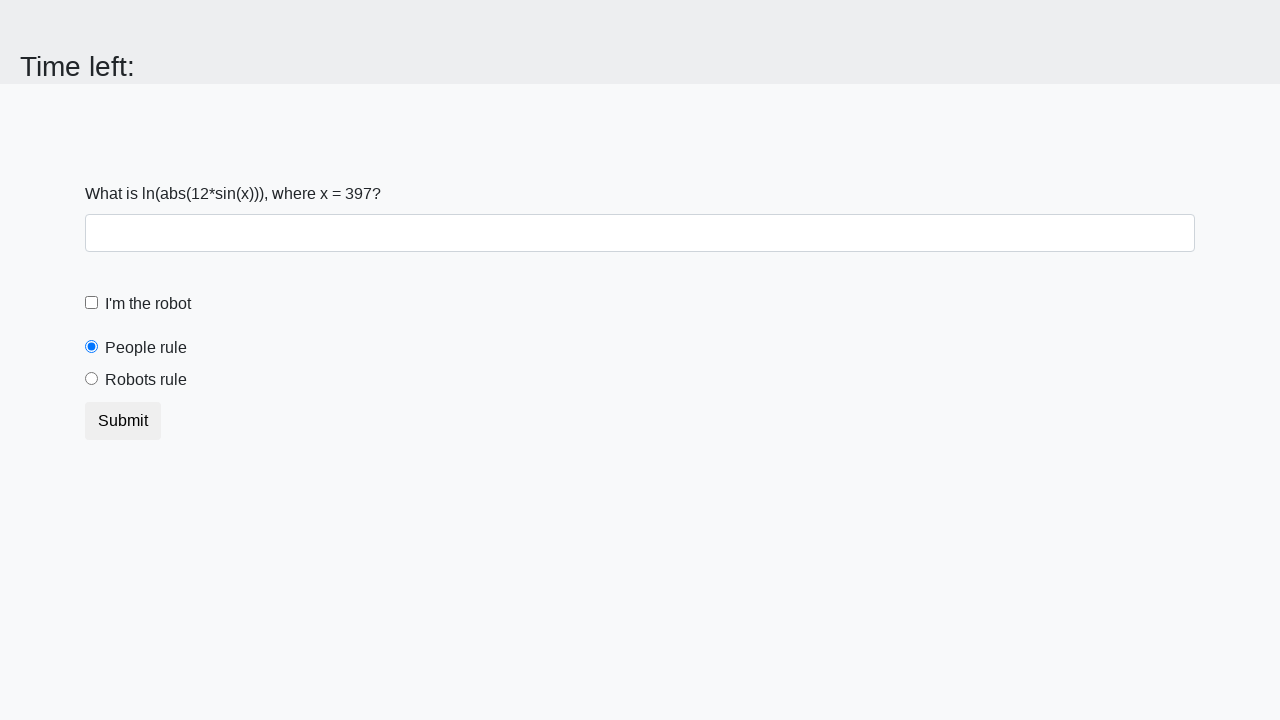

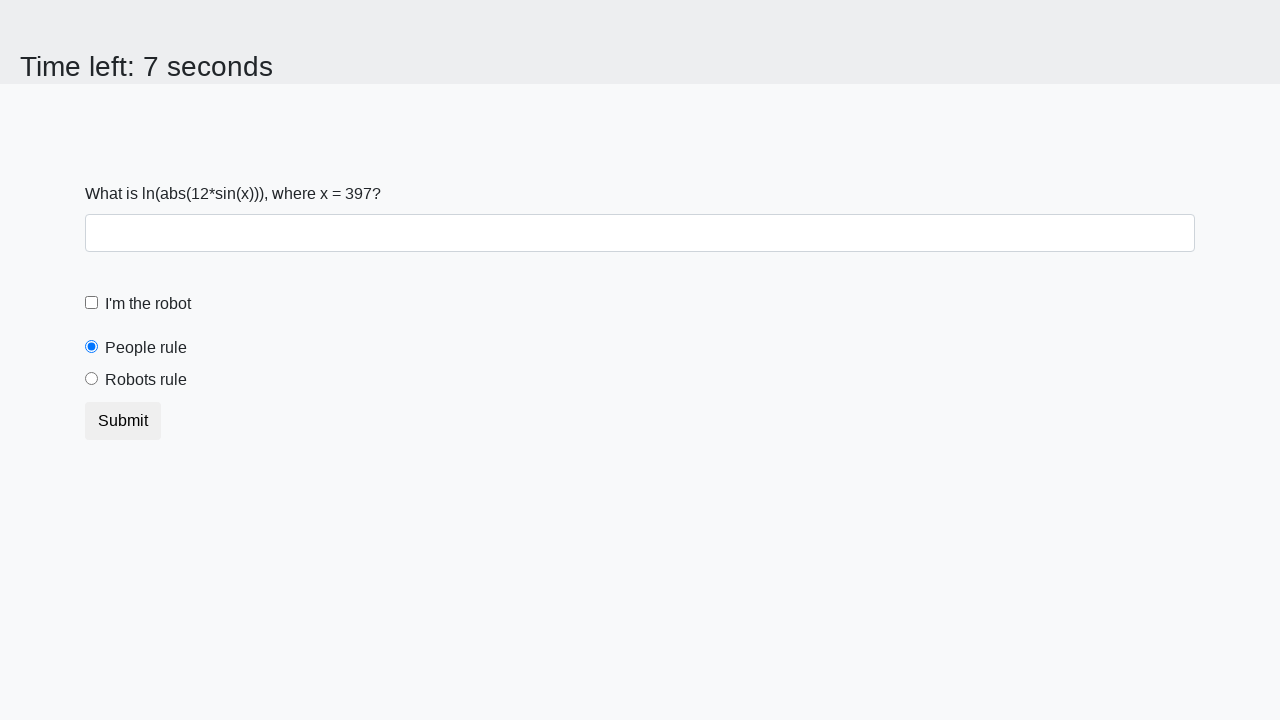